Tests window handling functionality by clicking a link that opens a new window, switching between windows, and verifying content in both windows

Starting URL: https://the-internet.herokuapp.com/

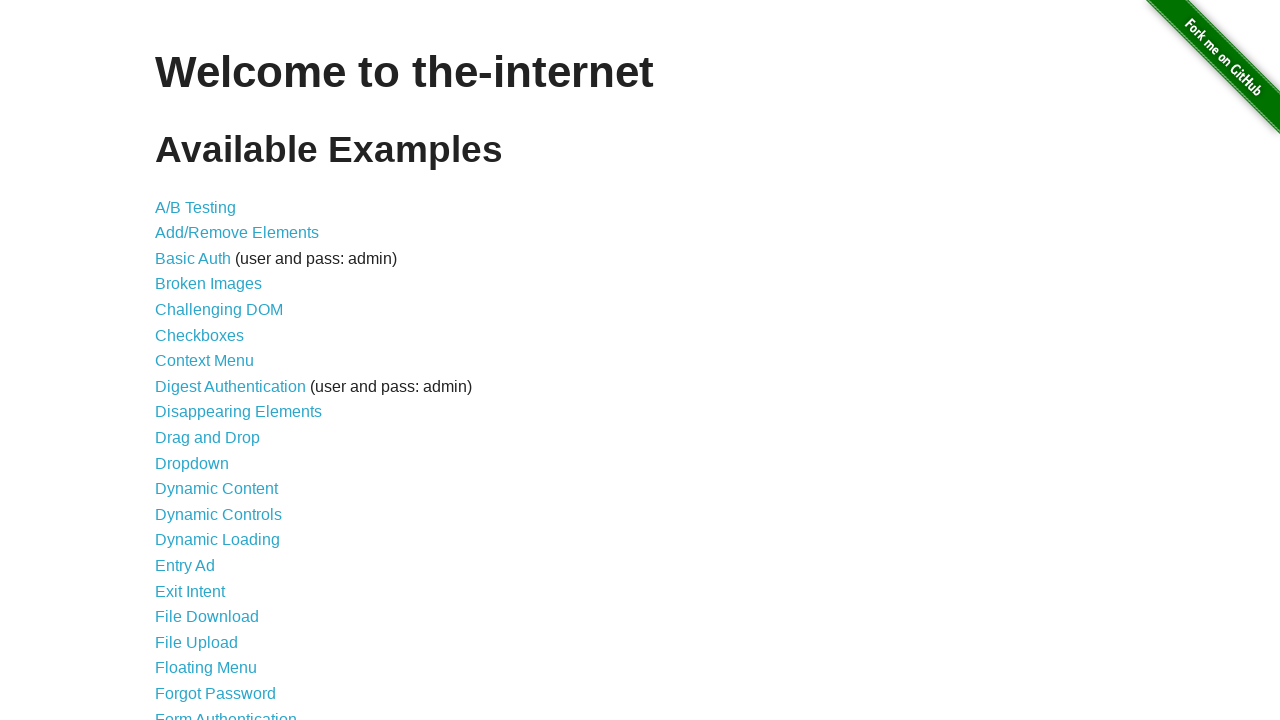

Clicked on 'Multiple Windows' link at (218, 369) on xpath=//a[text()='Multiple Windows']
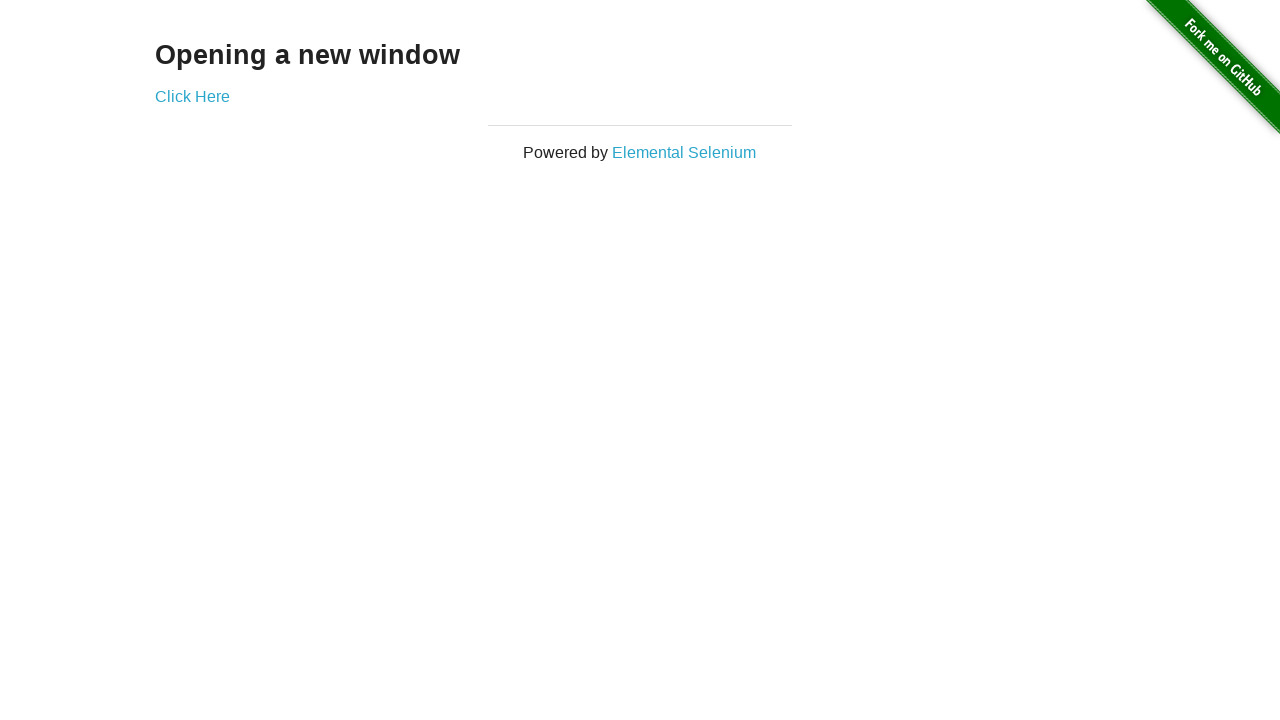

Clicked 'Click Here' link and new window opened at (192, 96) on xpath=//a[text()='Click Here']
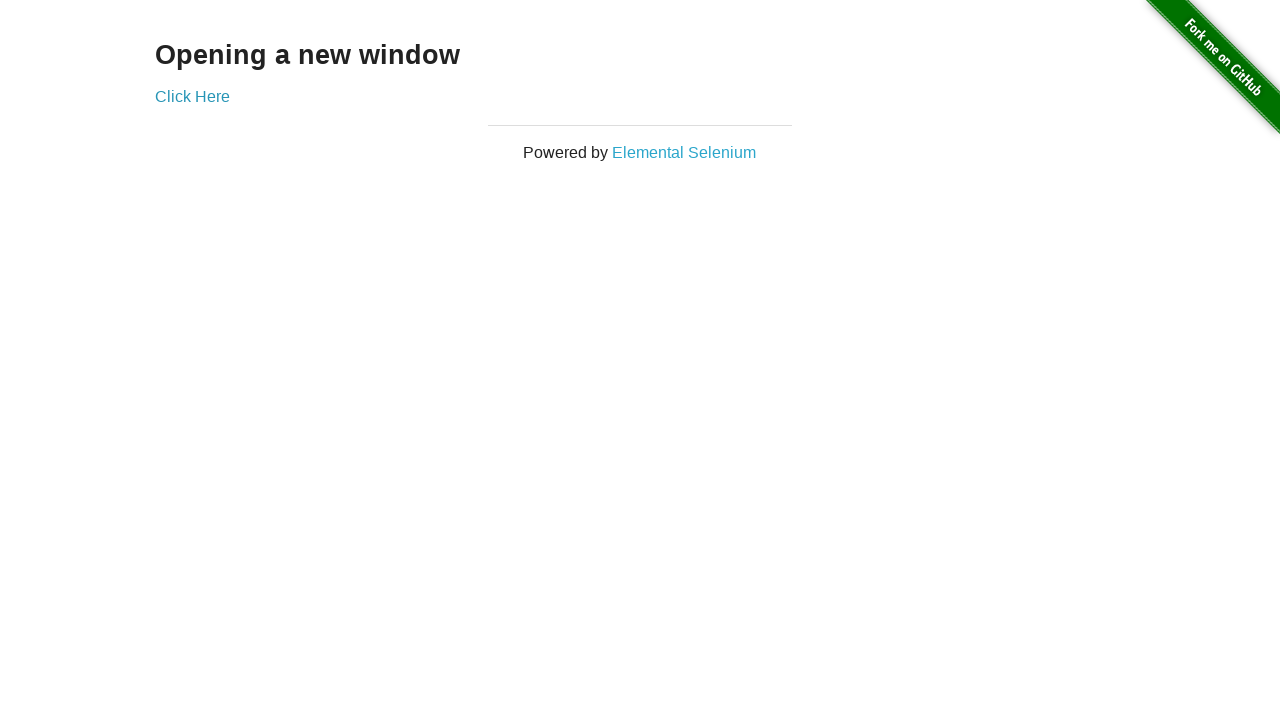

Captured new popup window reference
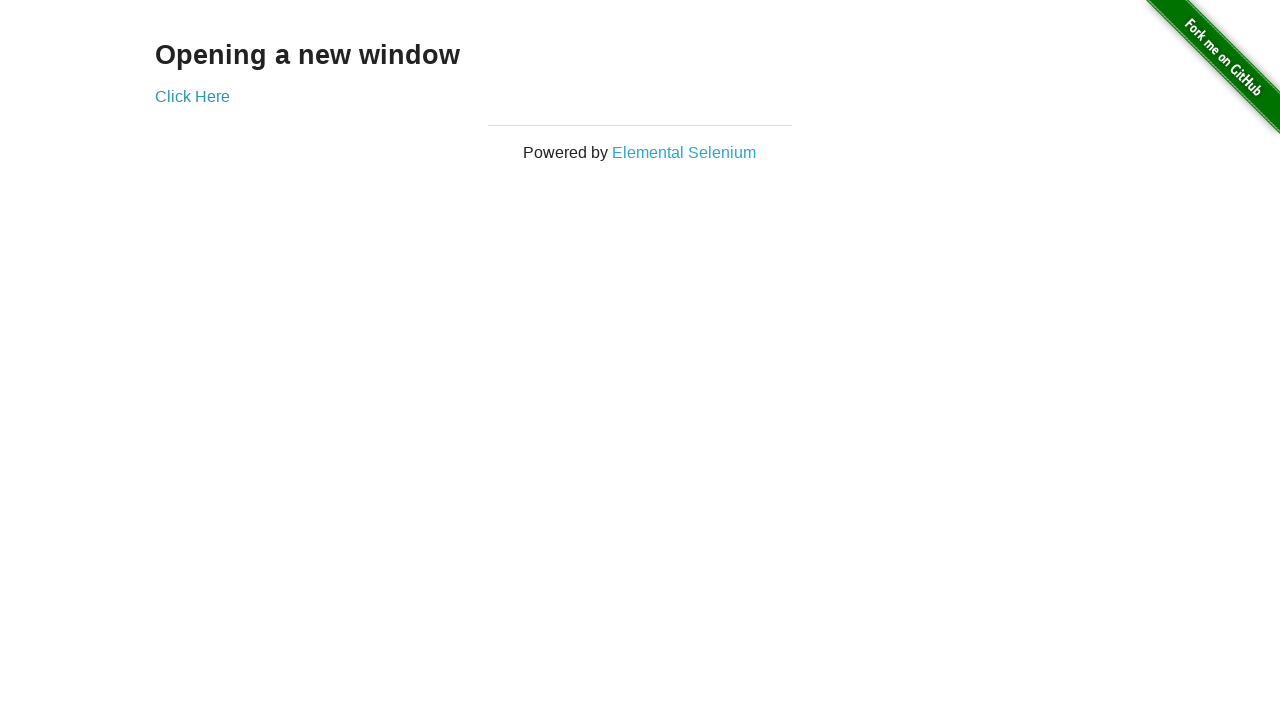

Waited for heading element in new window
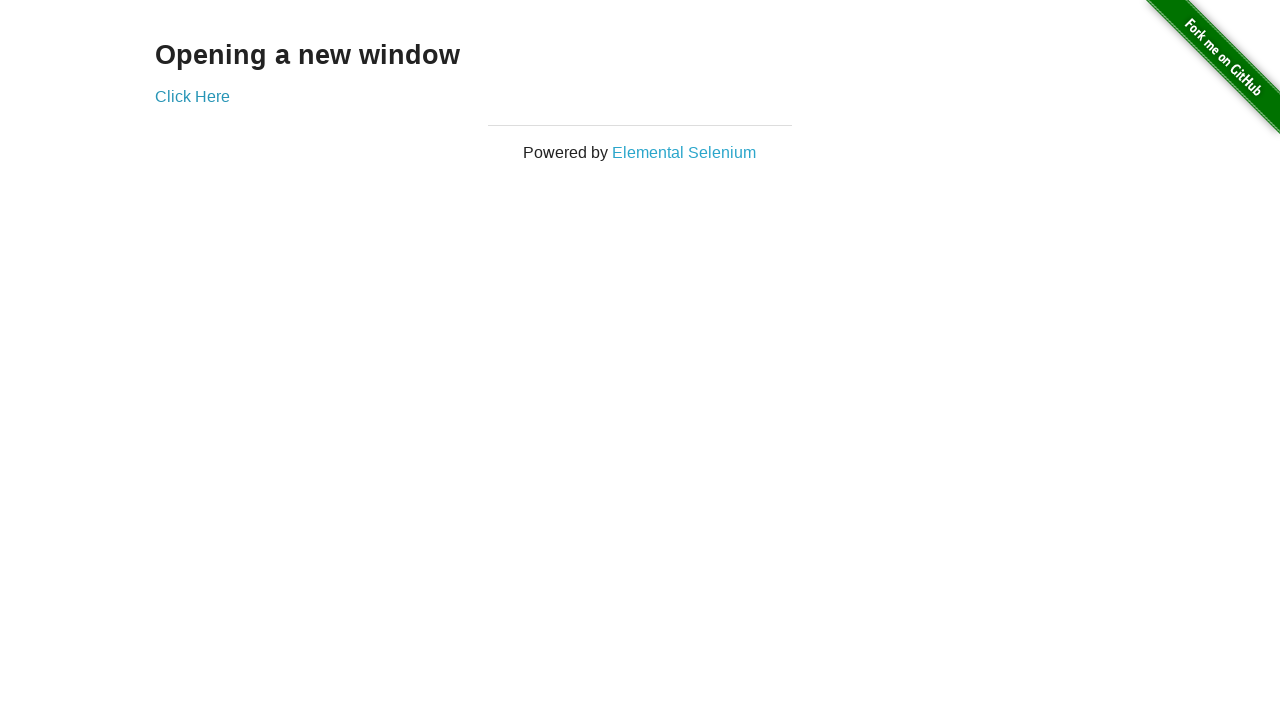

Retrieved text from new window heading: 'New Window'
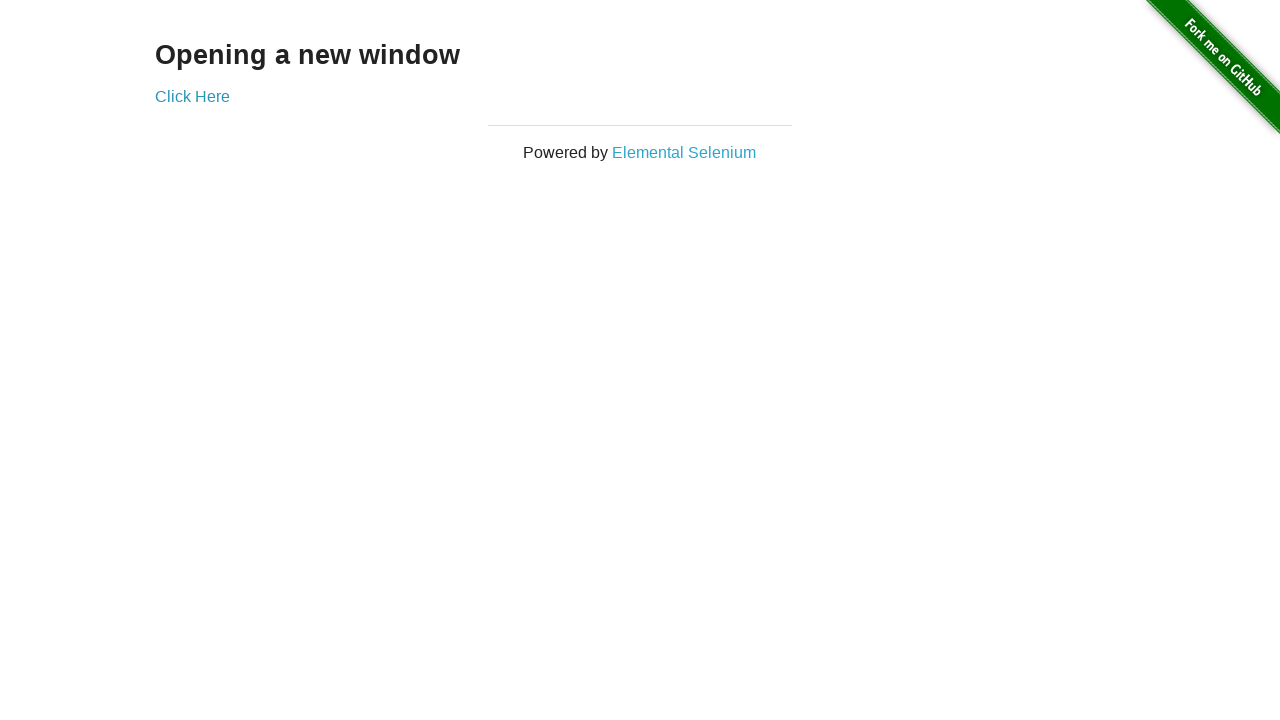

Retrieved text from original window heading: 'Opening a new window'
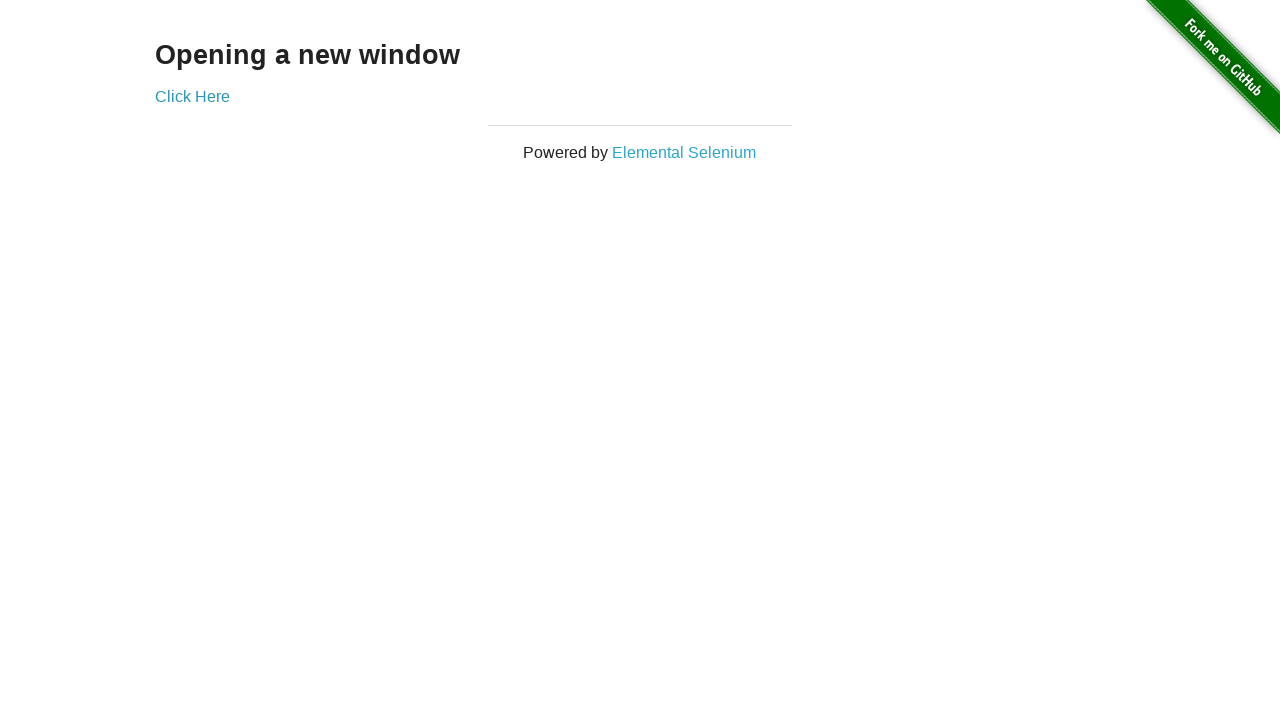

Closed the new popup window
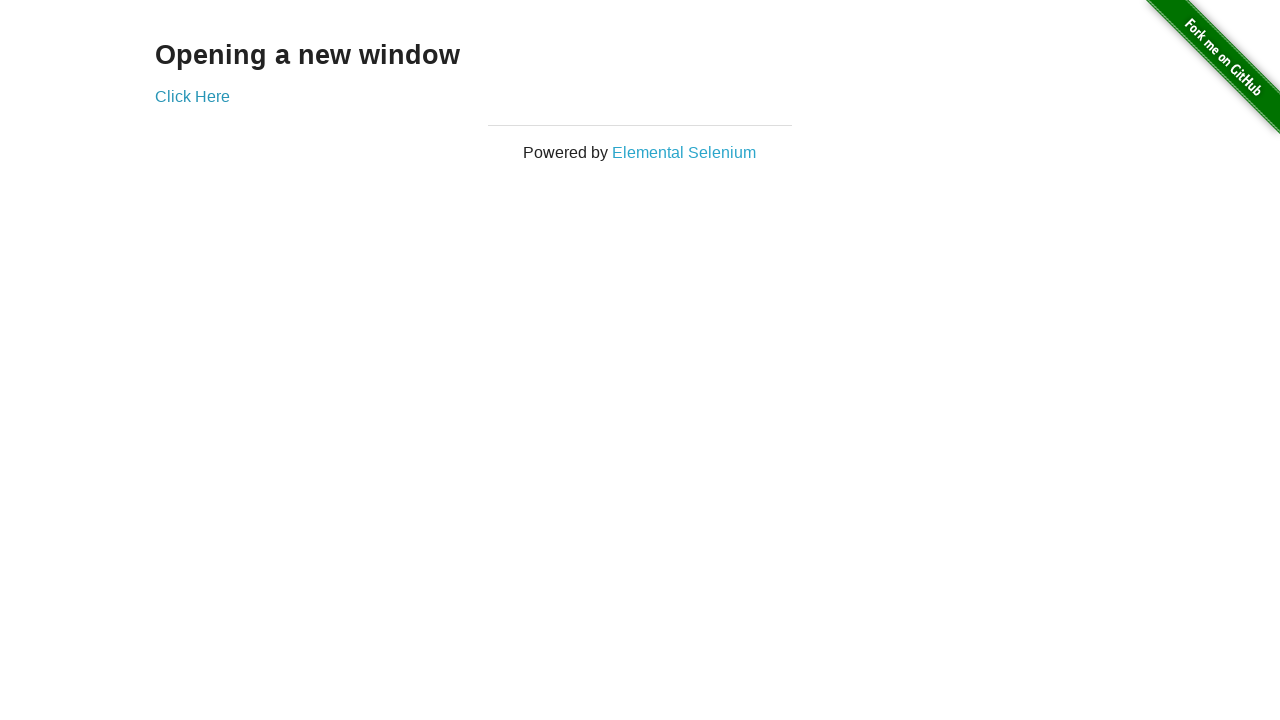

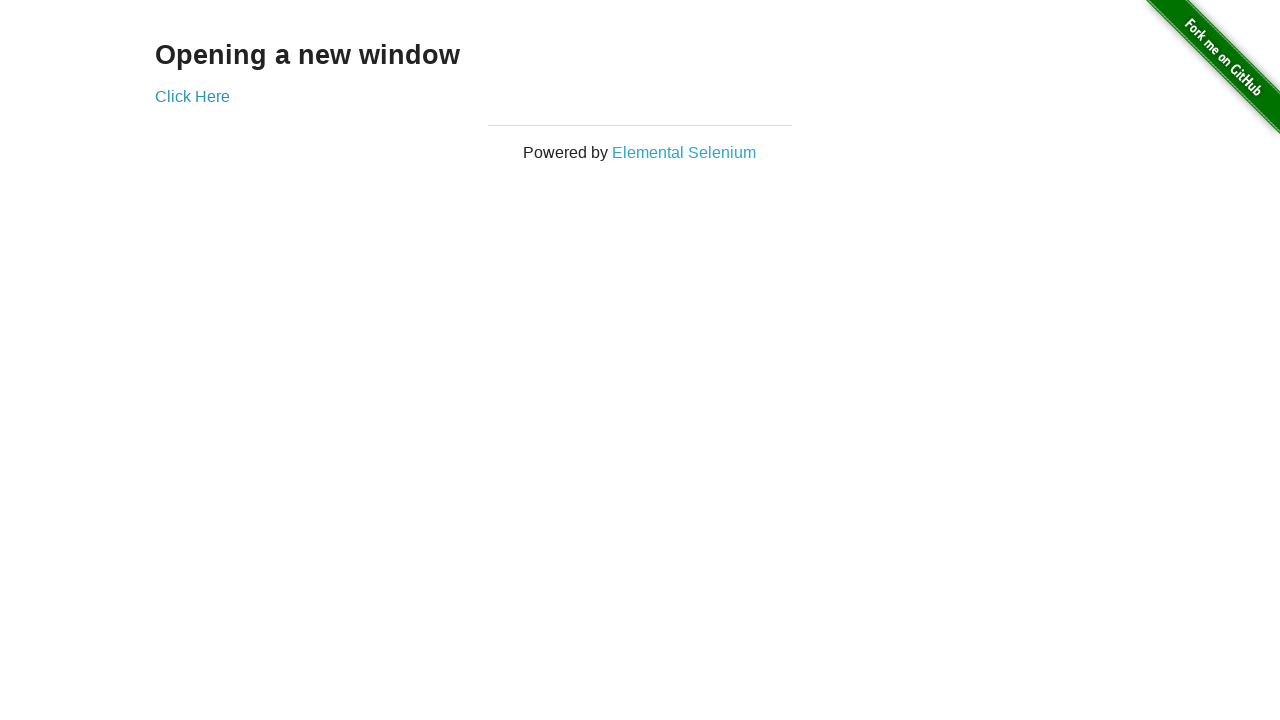